Tests double-click and right-click functionality on buttons, including handling an alert dialog that appears after double-clicking

Starting URL: https://www.automationtestinginsider.com/2019/08/textarea-textarea-element-defines-multi.html

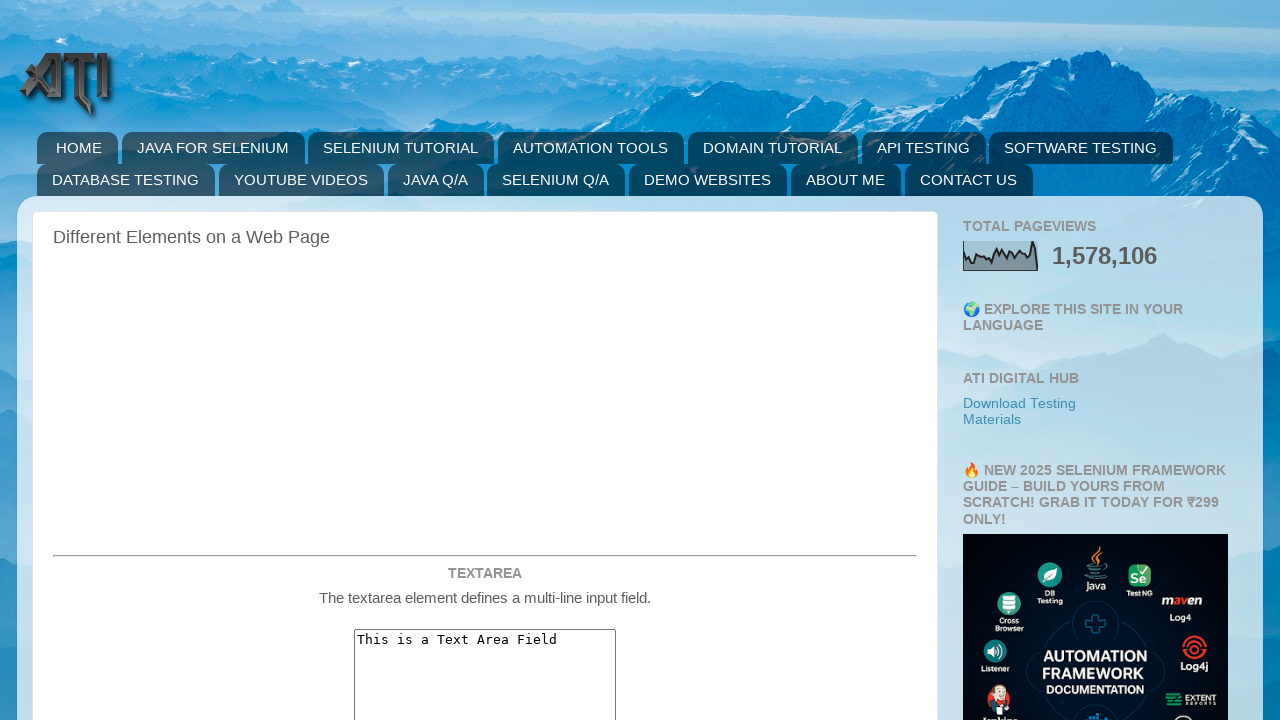

Located double-click button element
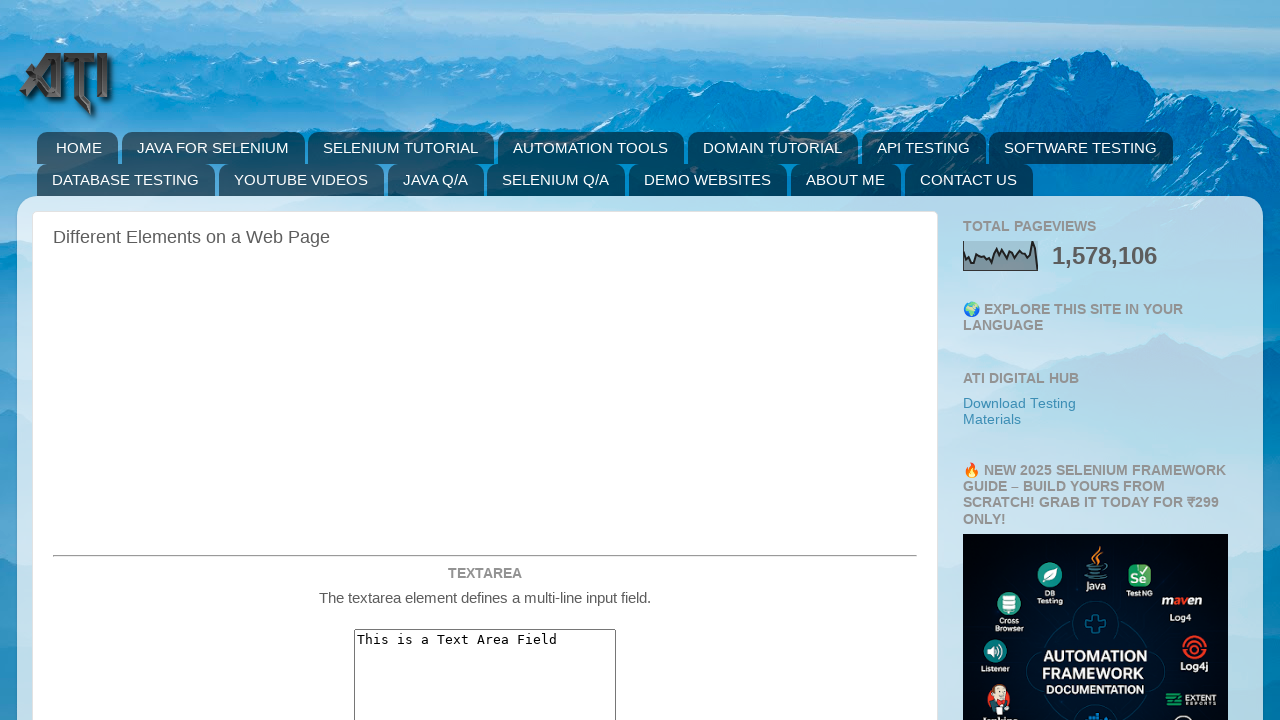

Located right-click button element
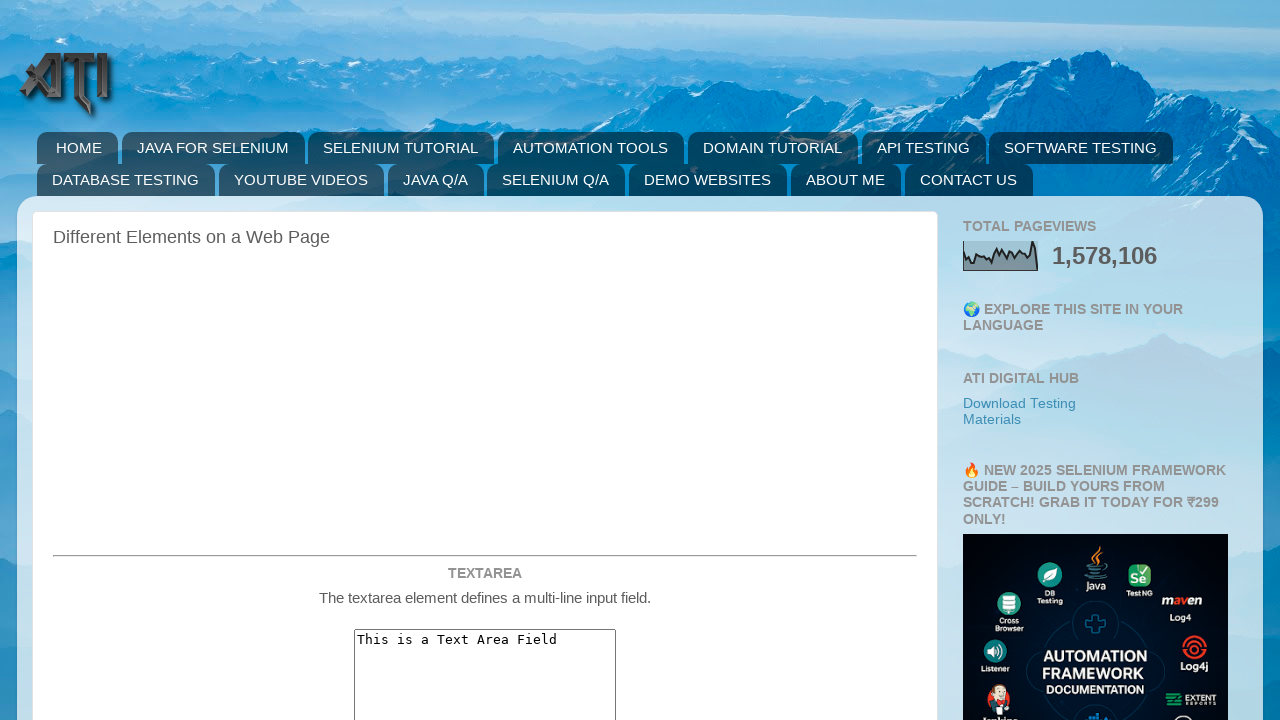

Double-clicked the button at (485, 360) on #doubleClickBtn
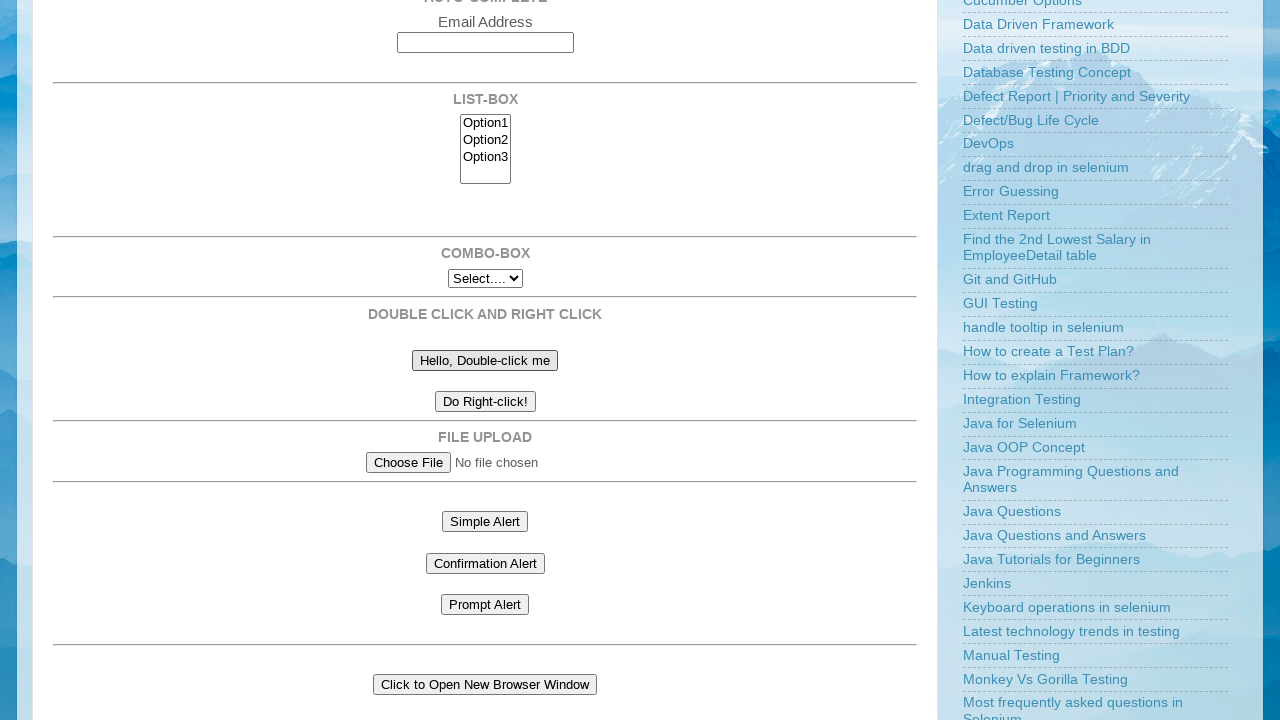

Set up dialog handler to accept alert
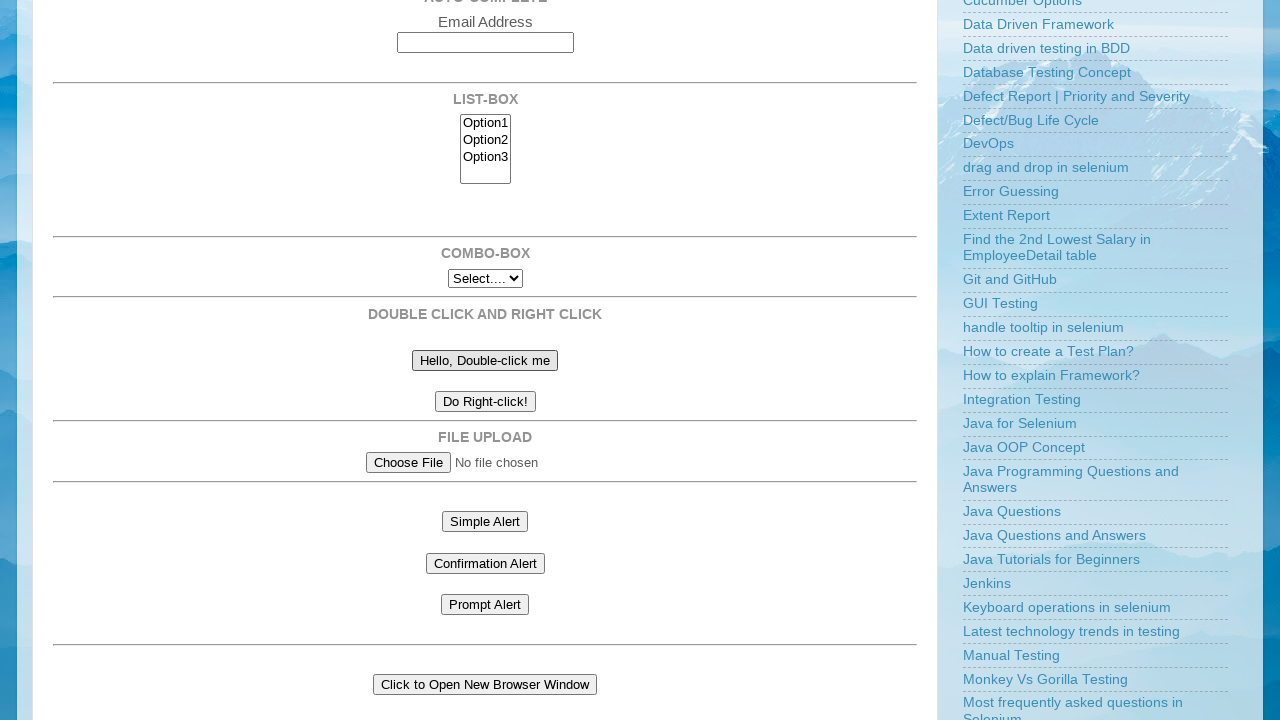

Right-clicked the button at (485, 402) on #rightClickBtn
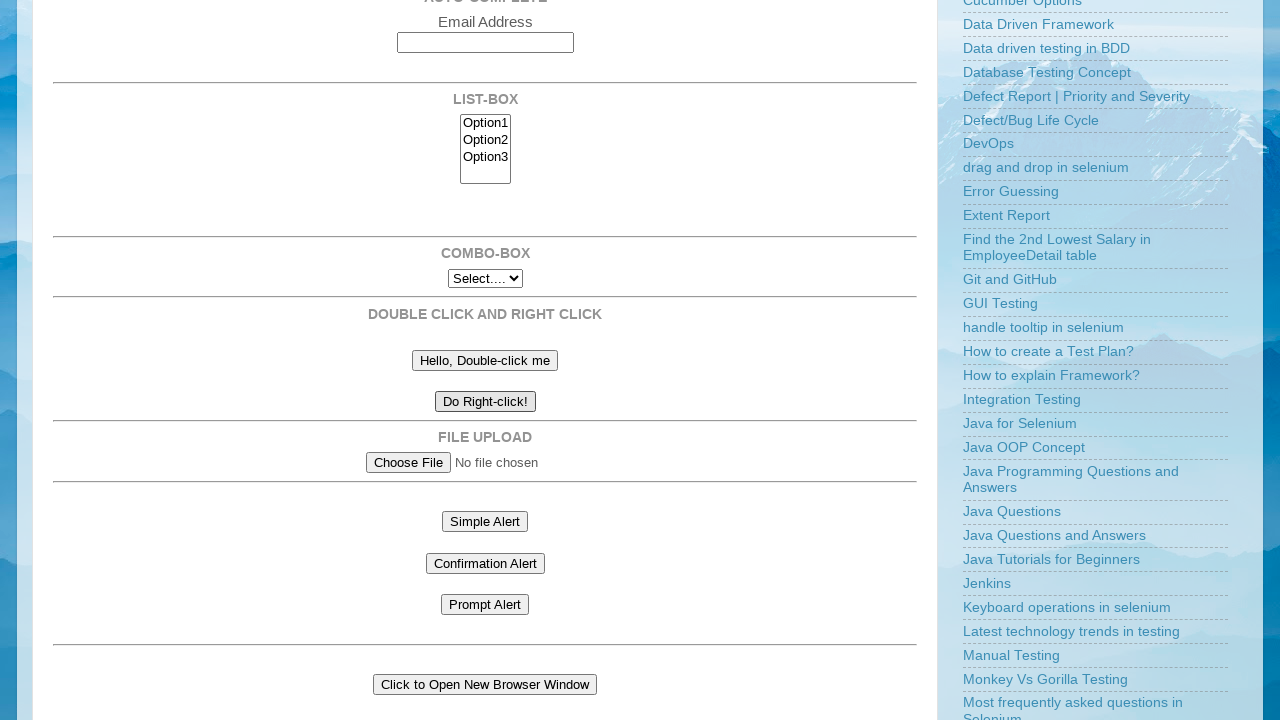

Waited 2 seconds for result
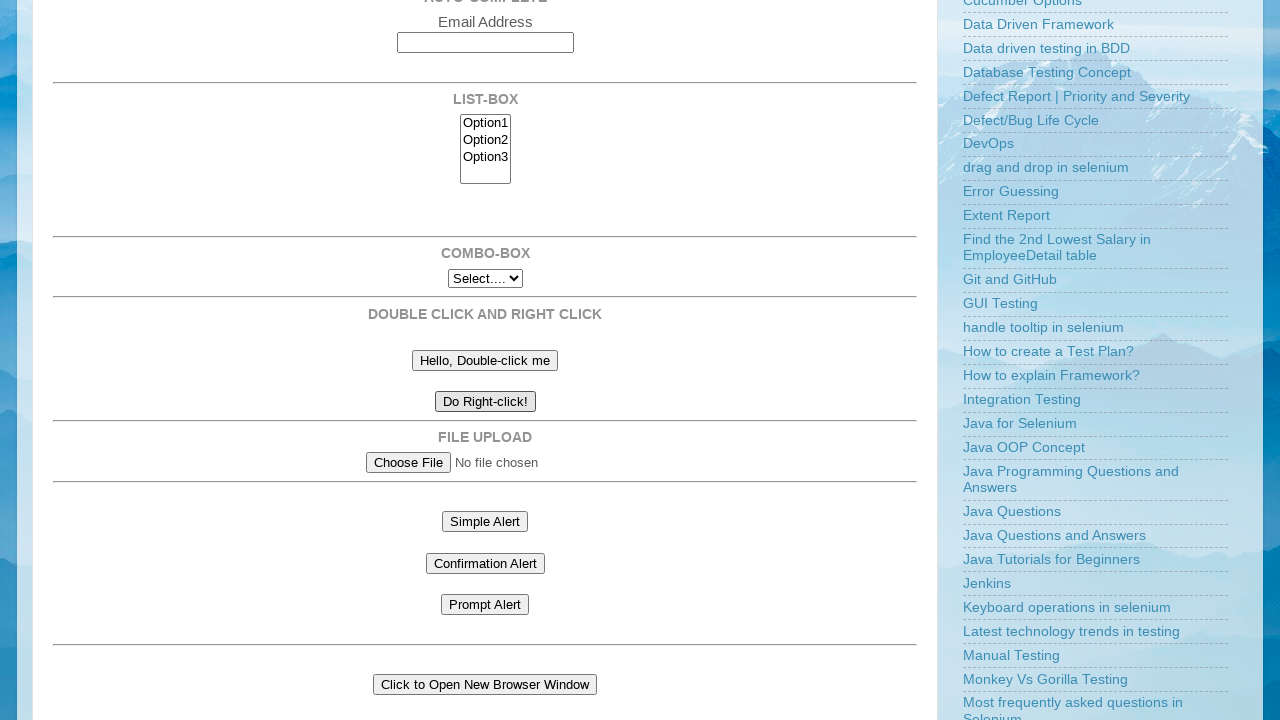

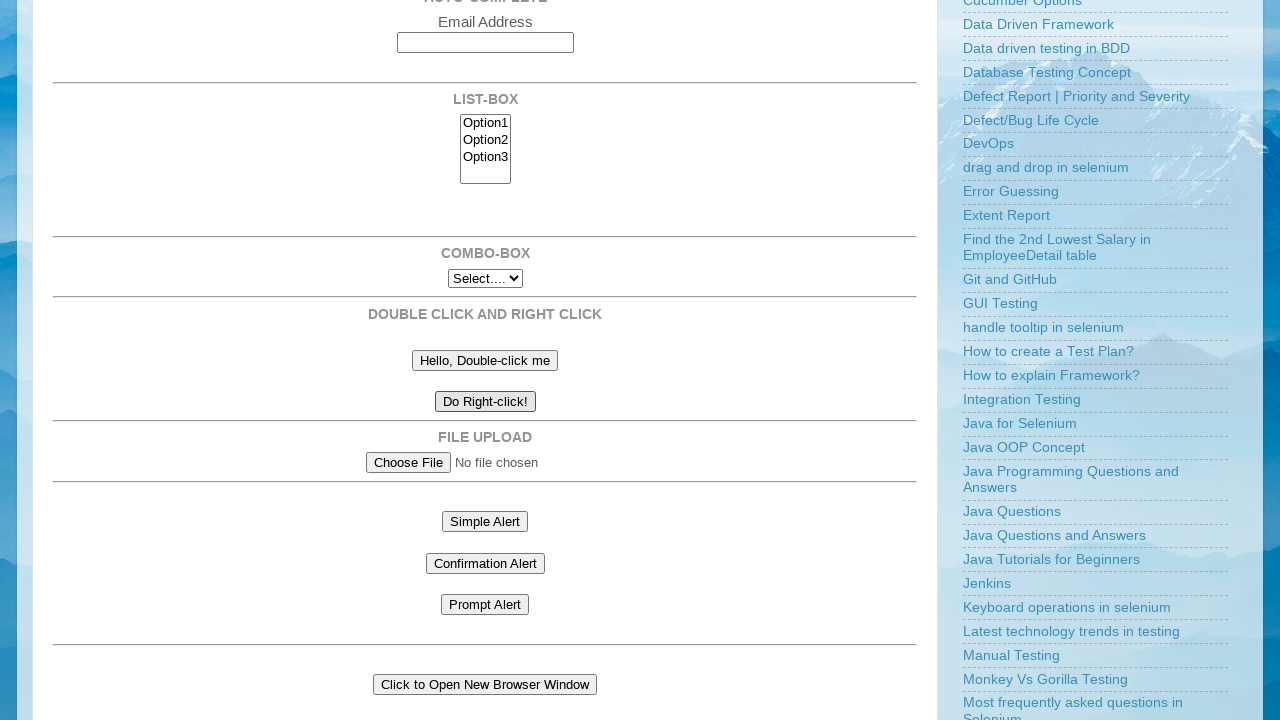